Tests that clicking clear completed removes completed items from the list

Starting URL: https://demo.playwright.dev/todomvc

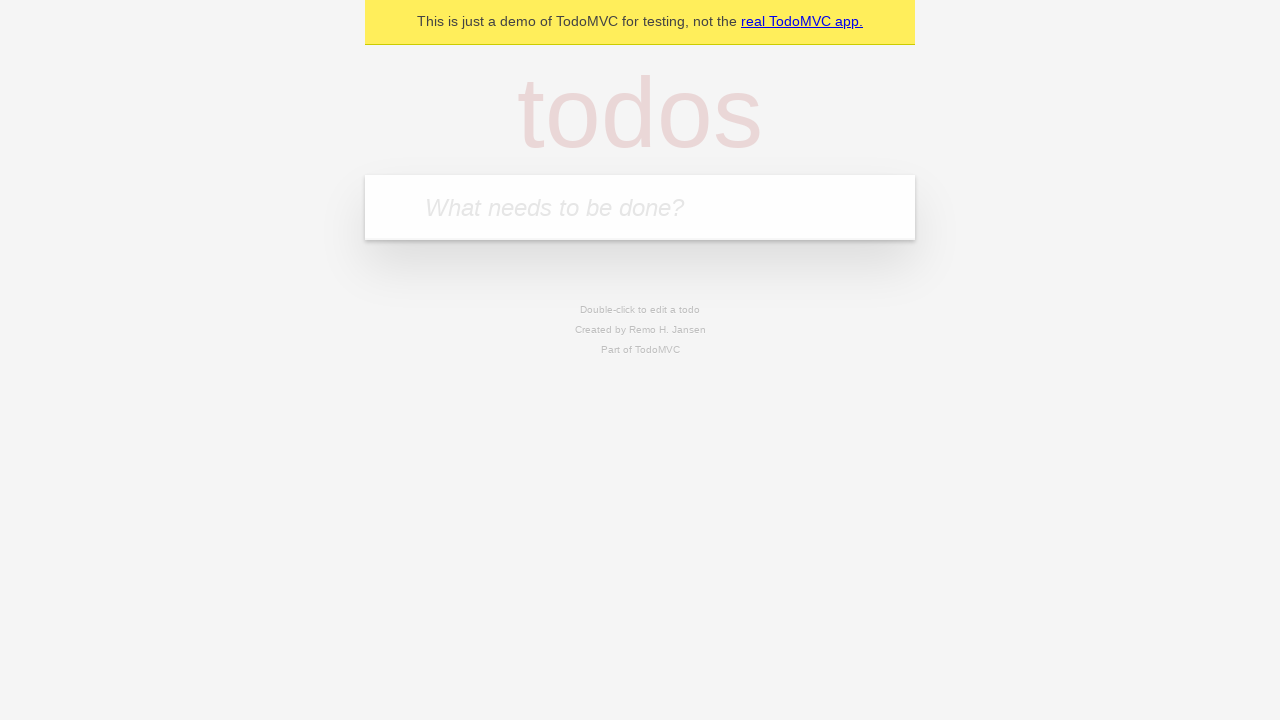

Filled first todo item 'buy some cheese' on .new-todo
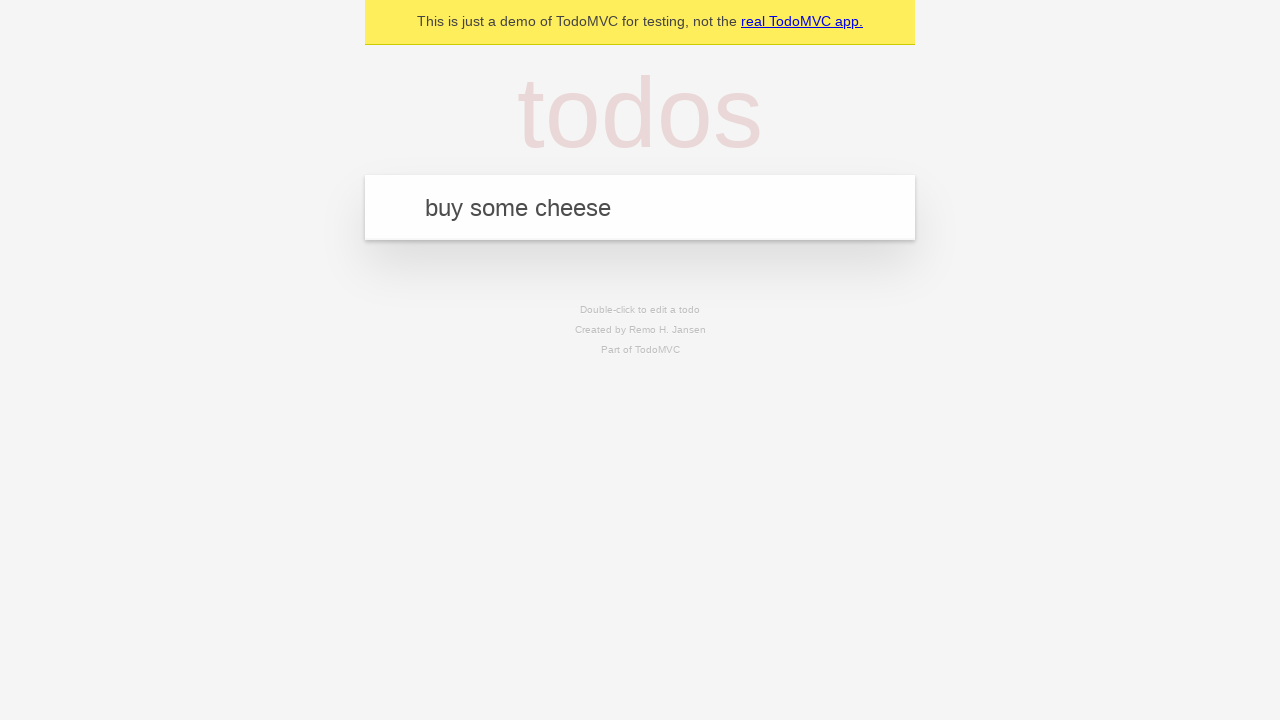

Pressed Enter to add first todo item on .new-todo
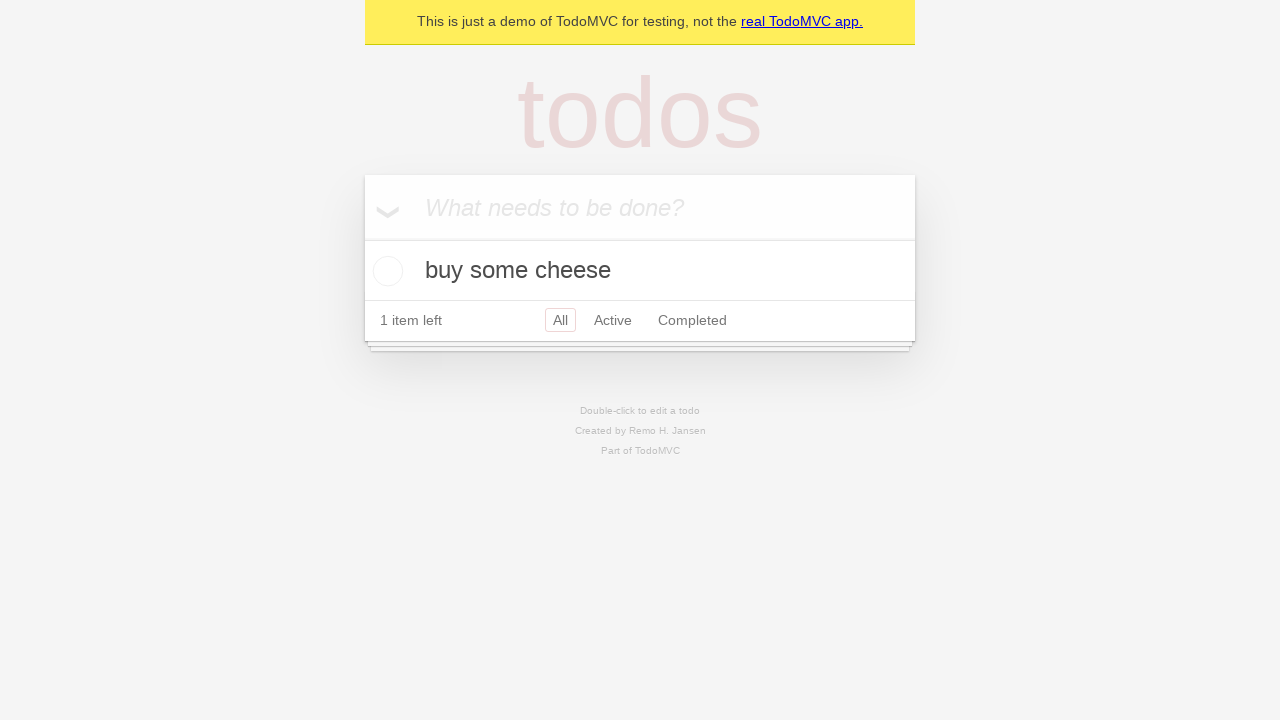

Filled second todo item 'feed the cat' on .new-todo
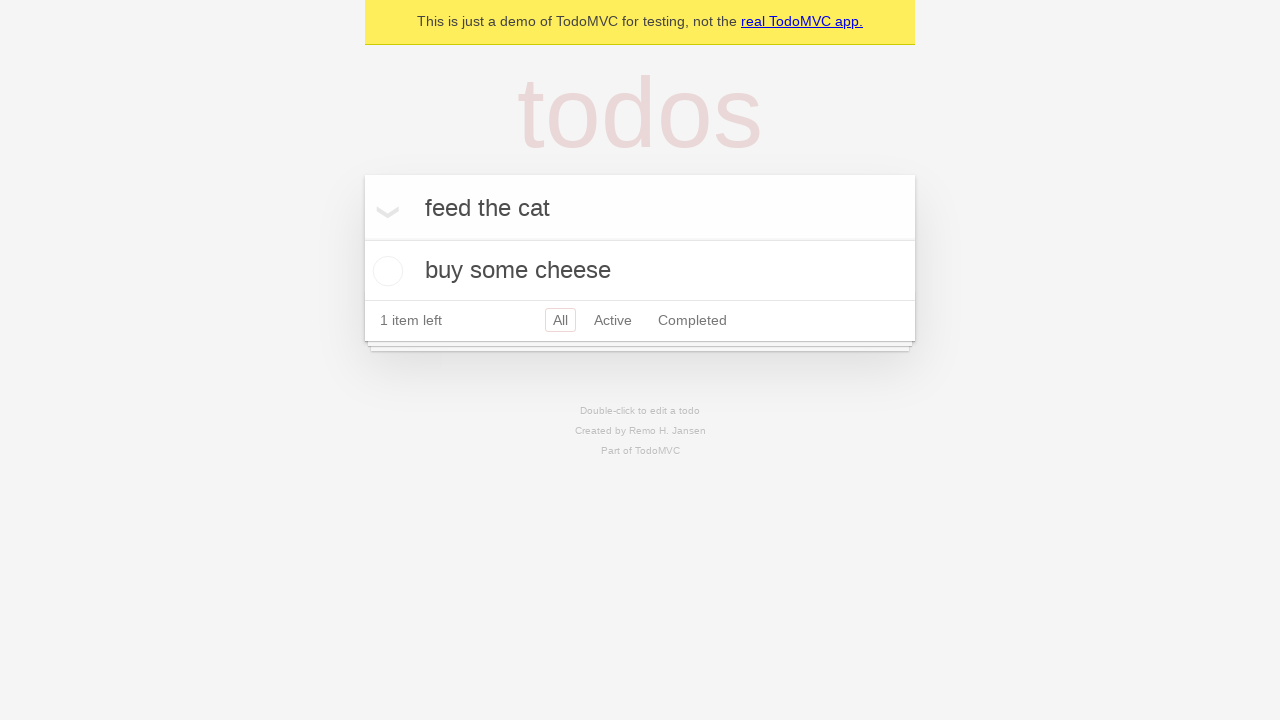

Pressed Enter to add second todo item on .new-todo
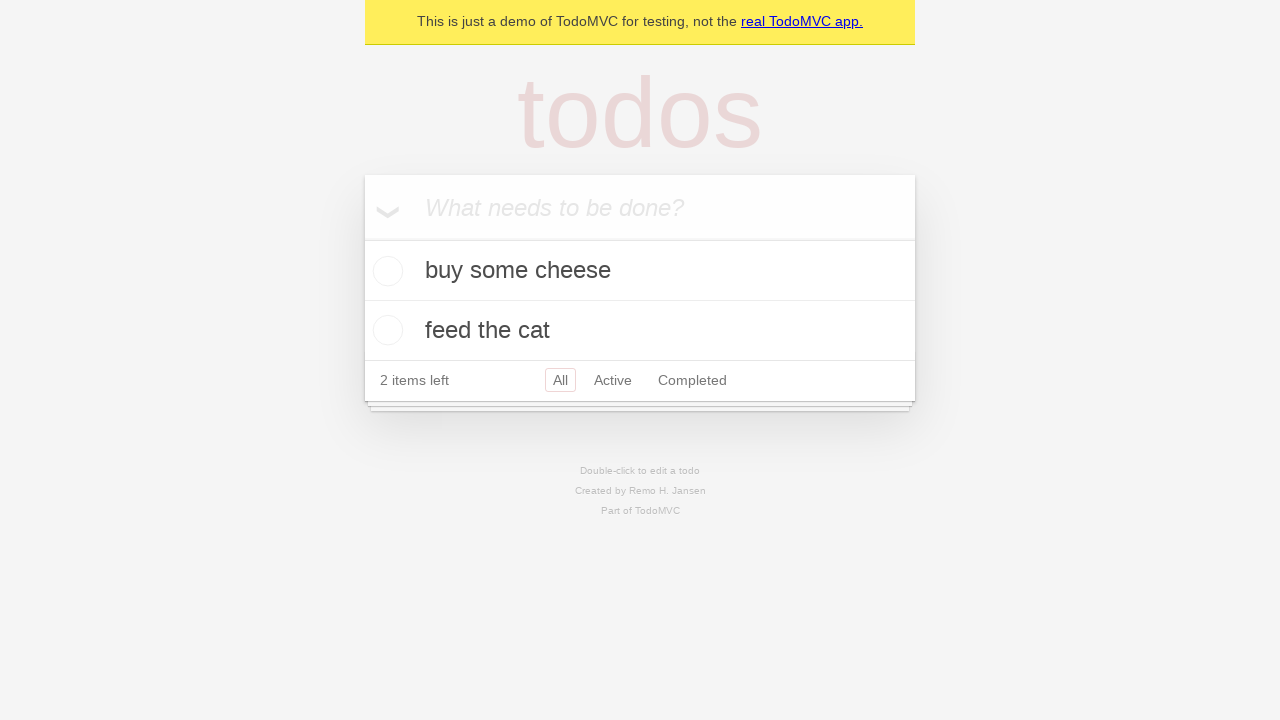

Filled third todo item 'book a doctors appointment' on .new-todo
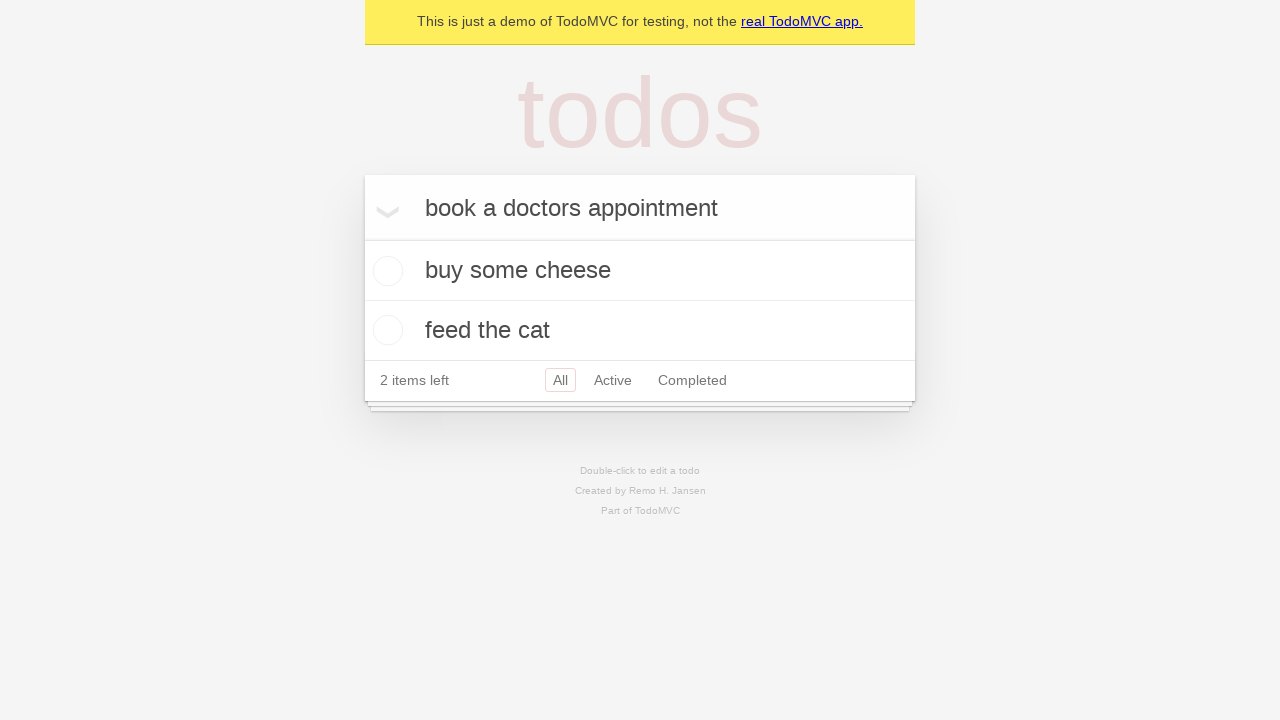

Pressed Enter to add third todo item on .new-todo
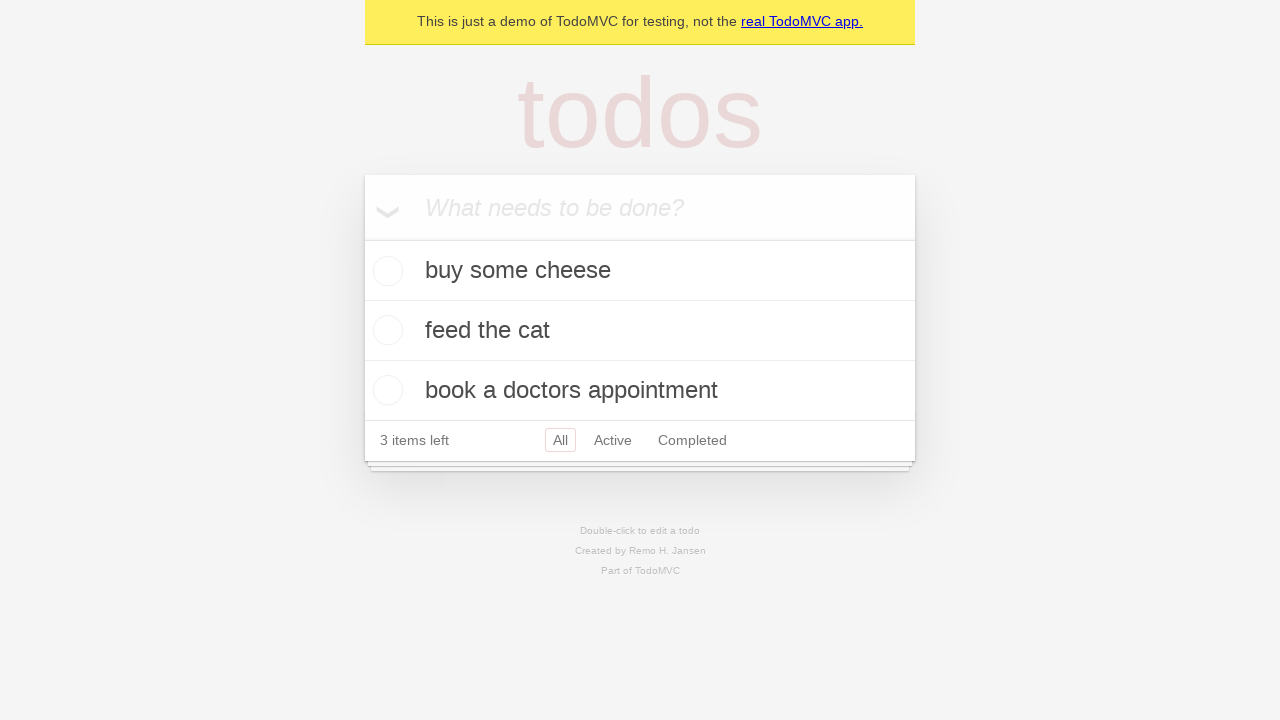

All three todo items loaded in the list
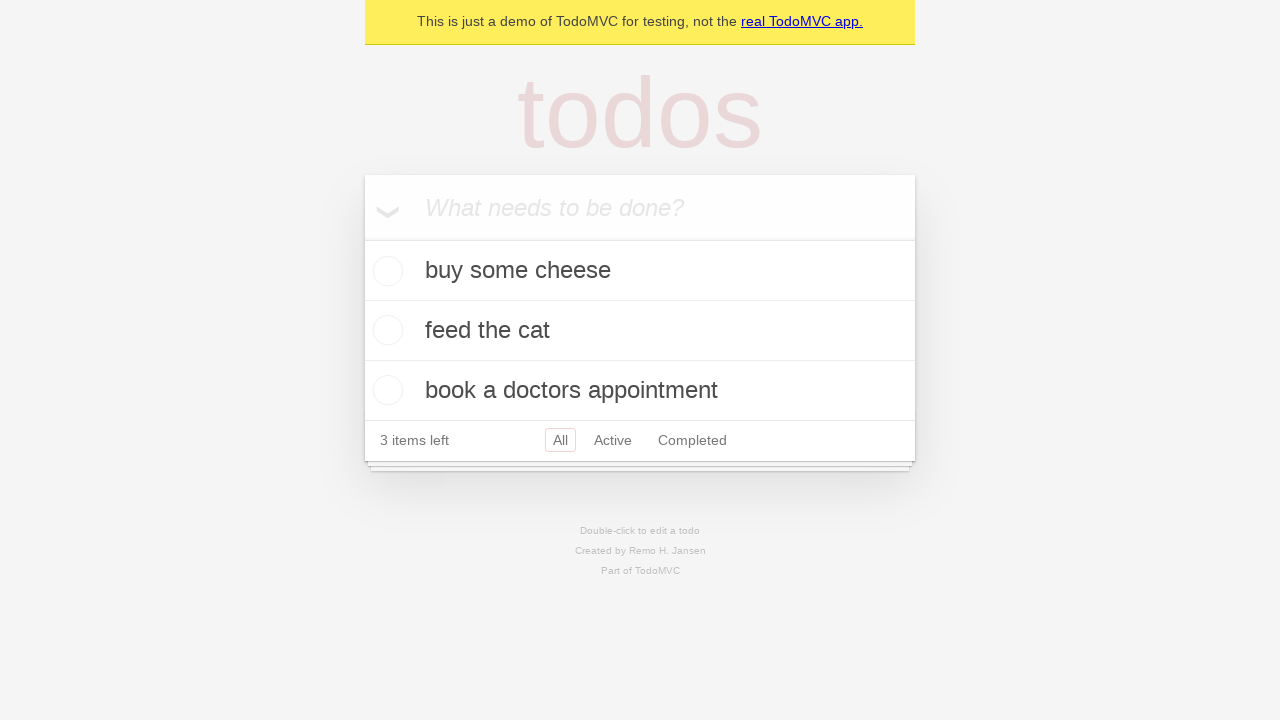

Marked second todo item 'feed the cat' as completed at (385, 330) on .todo-list li >> nth=1 >> .toggle
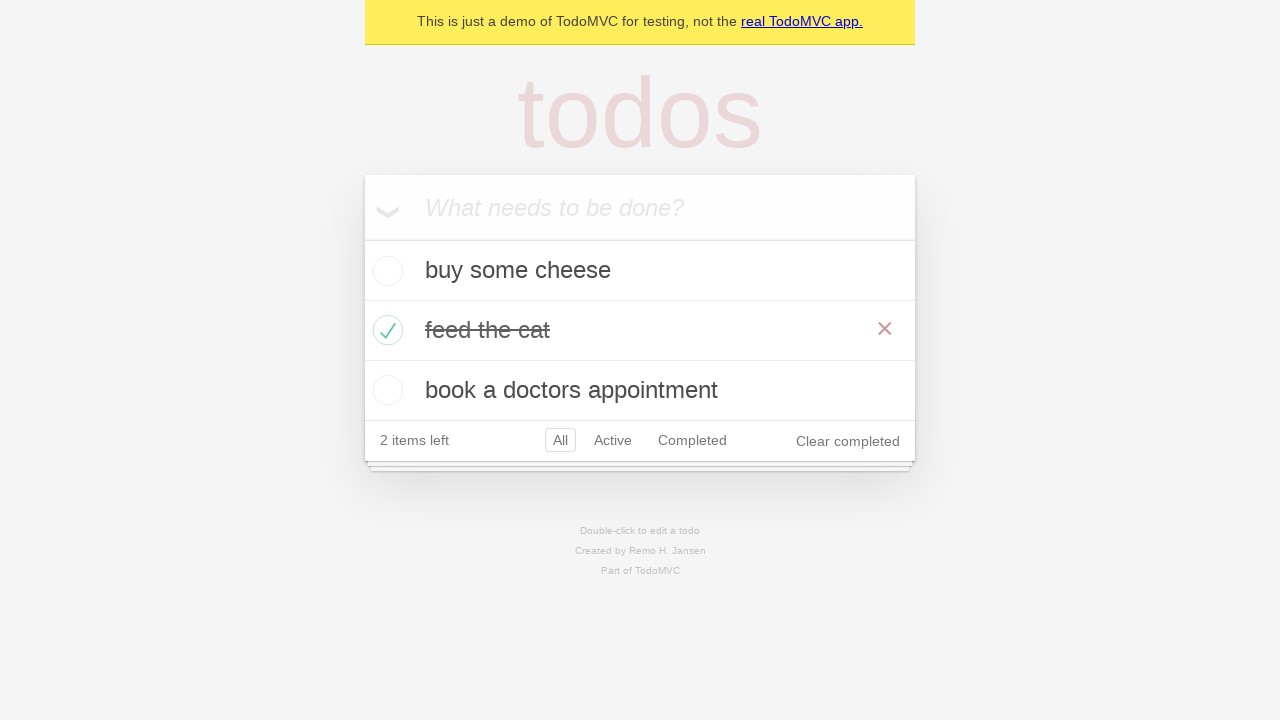

Clicked 'Clear completed' button to remove completed items at (848, 441) on .clear-completed
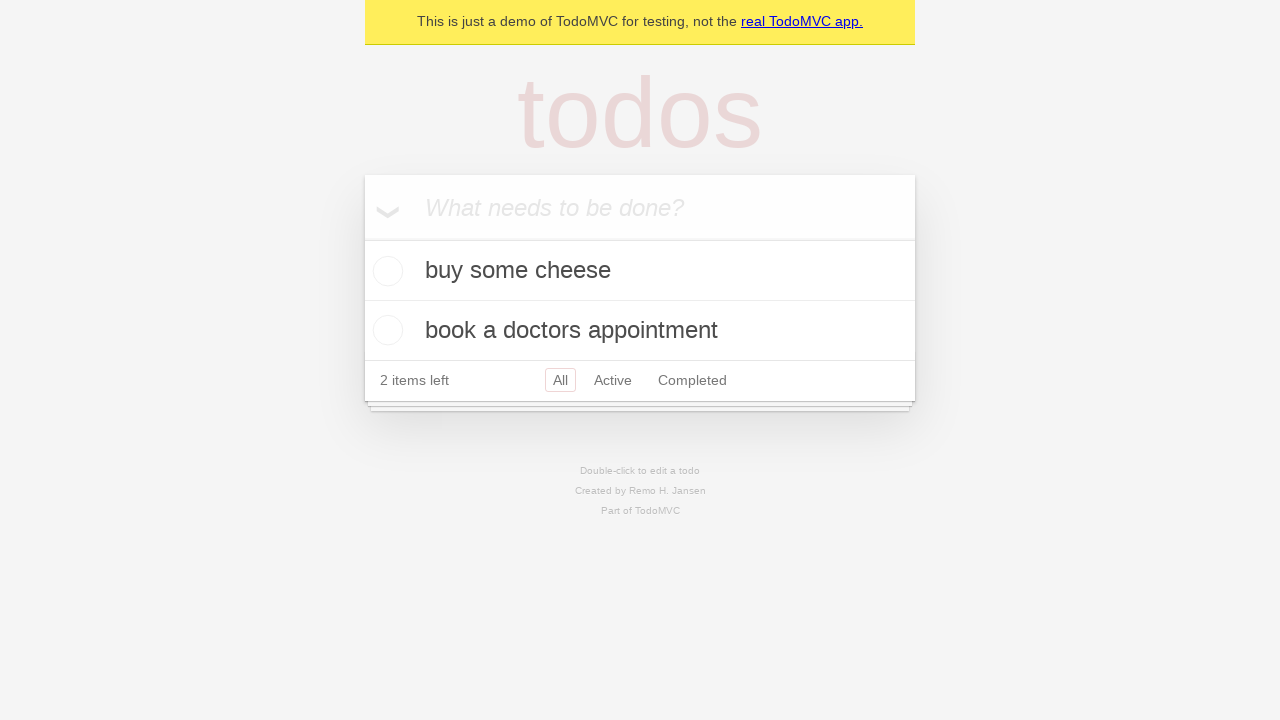

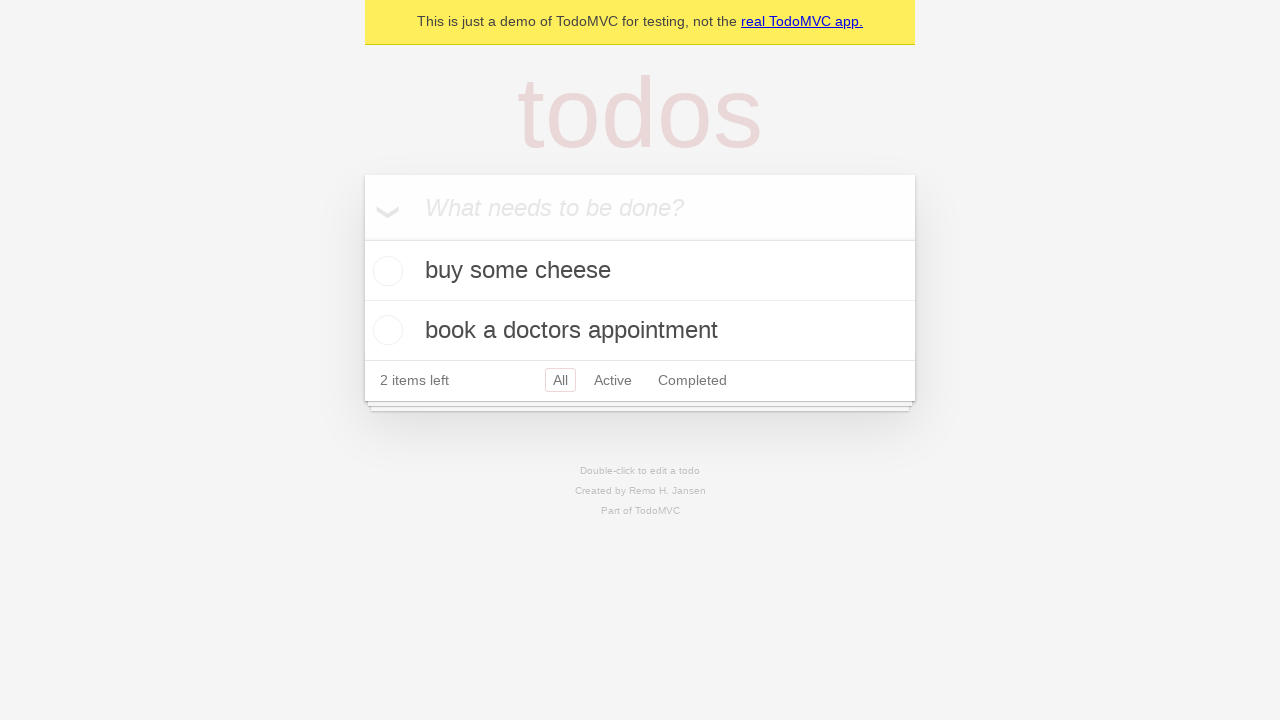